Navigates to the LG India mobile offers page and maximizes the browser window to verify the page loads successfully.

Starting URL: https://www.lg.com/in/offers/mobile/

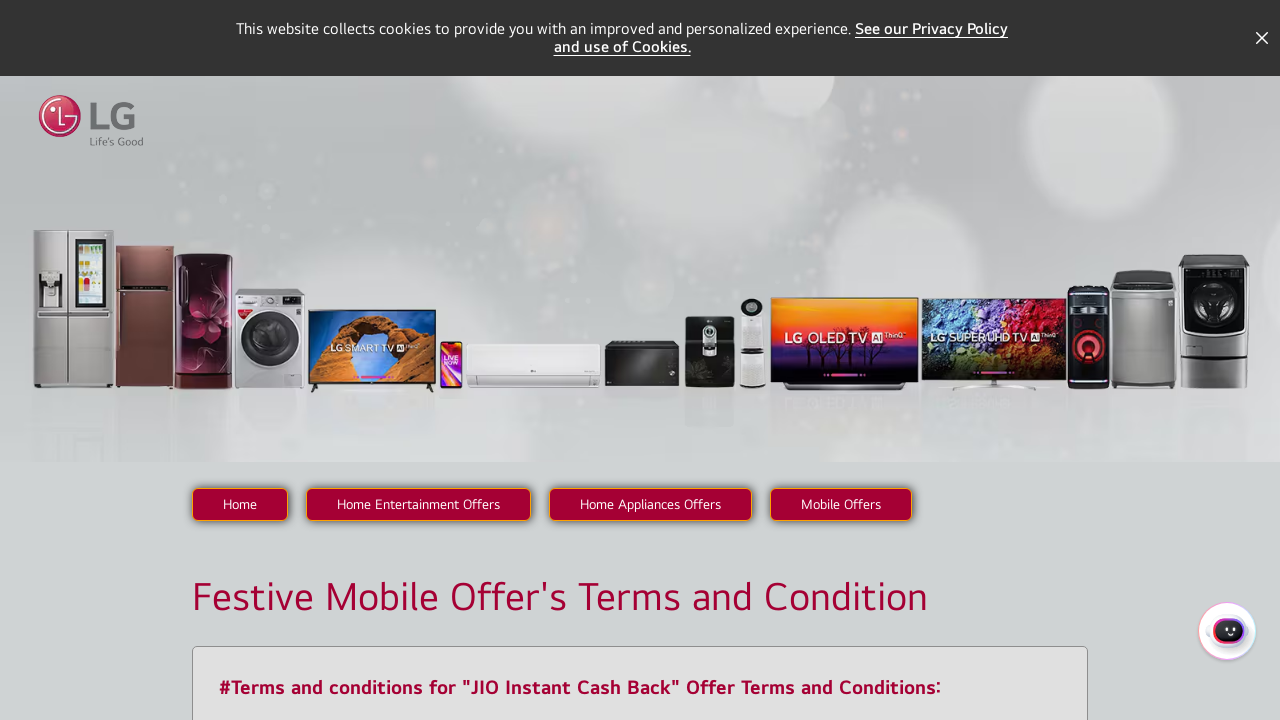

Set viewport size to 1920x1080
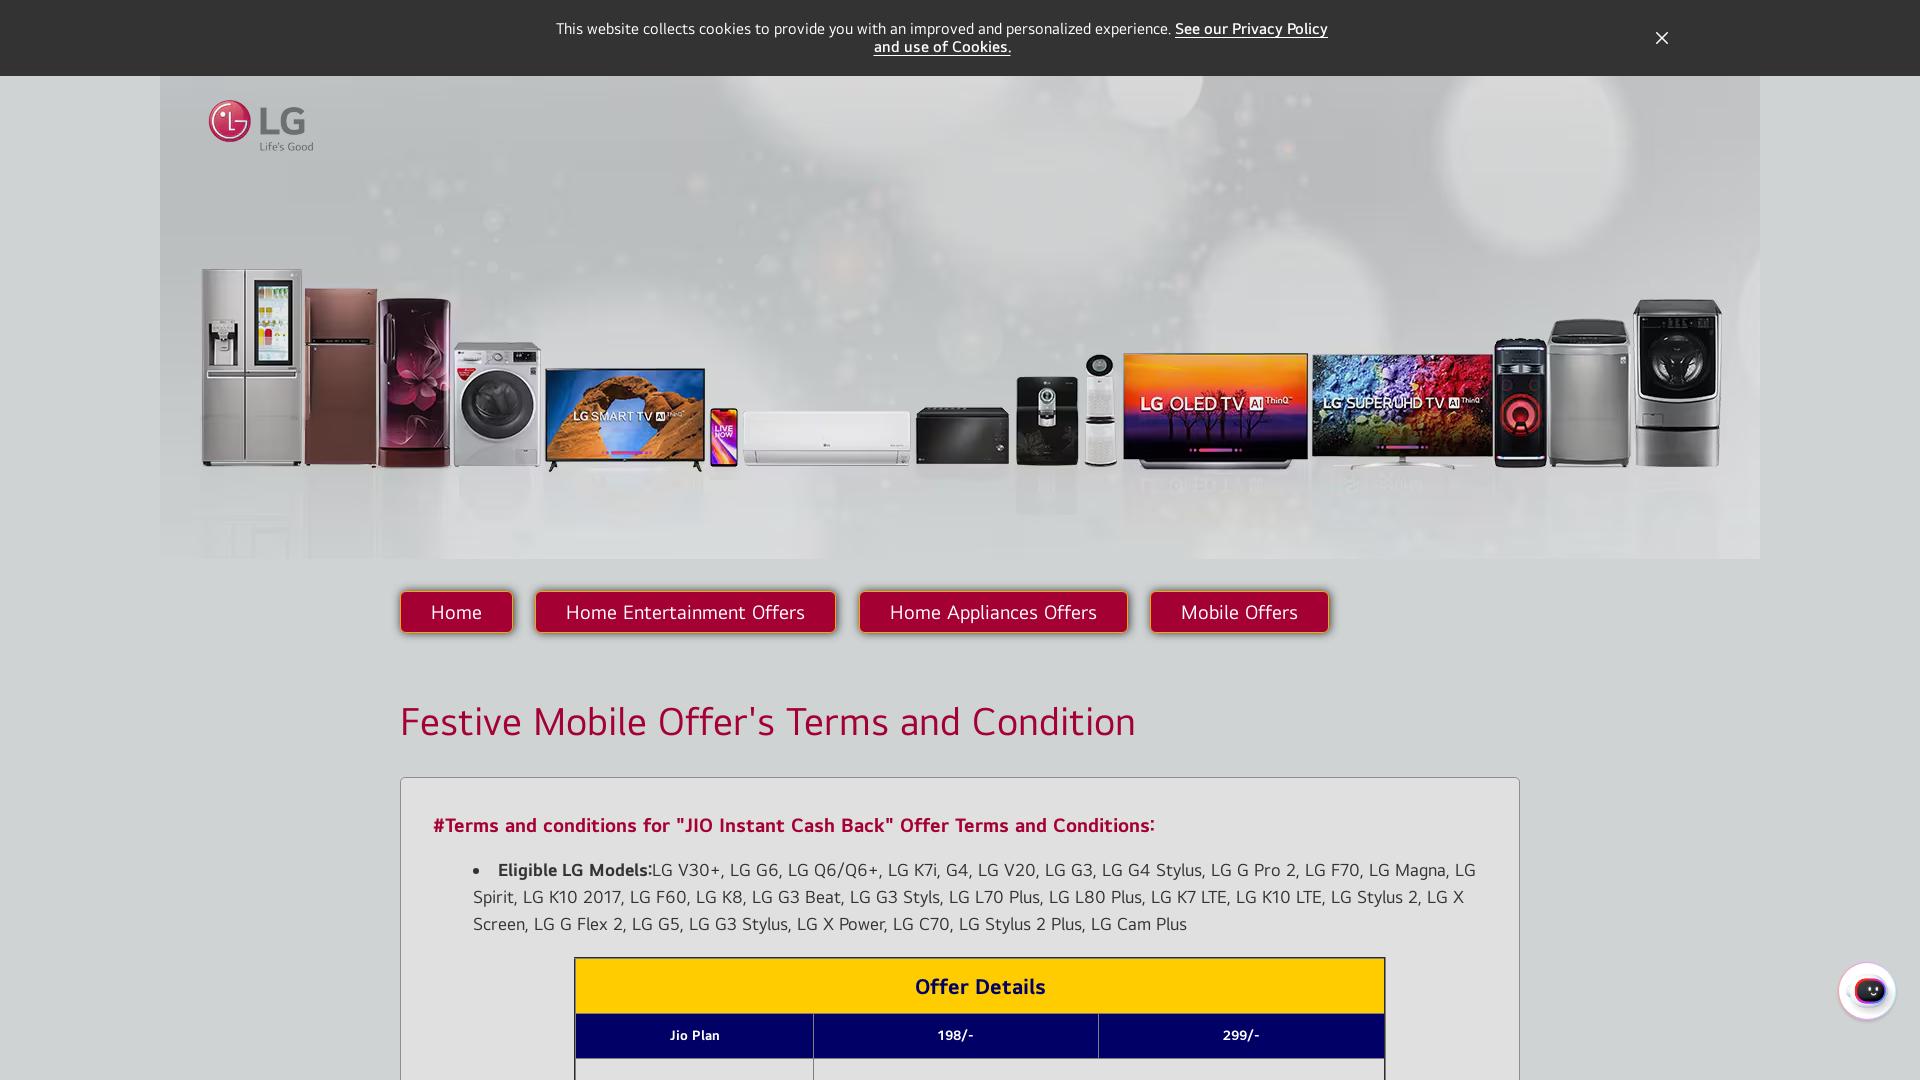

LG India mobile offers page loaded successfully
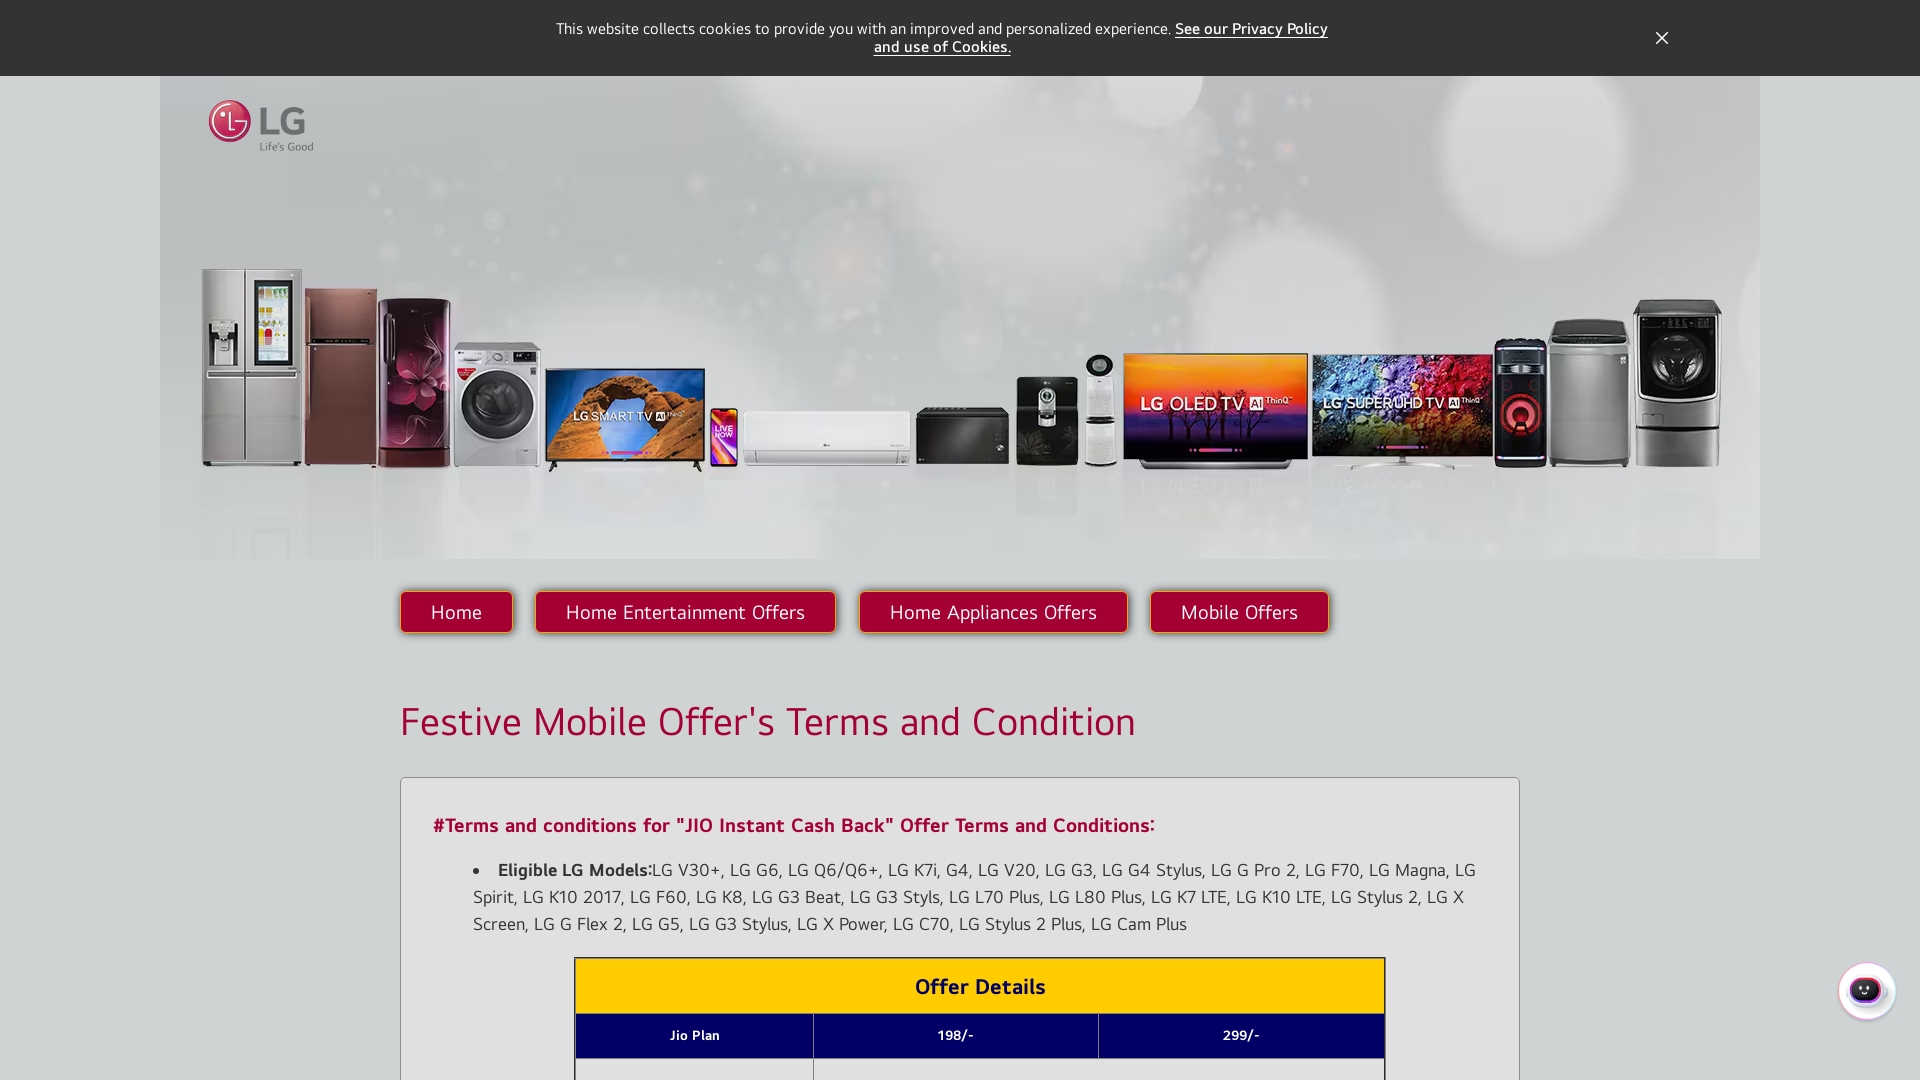

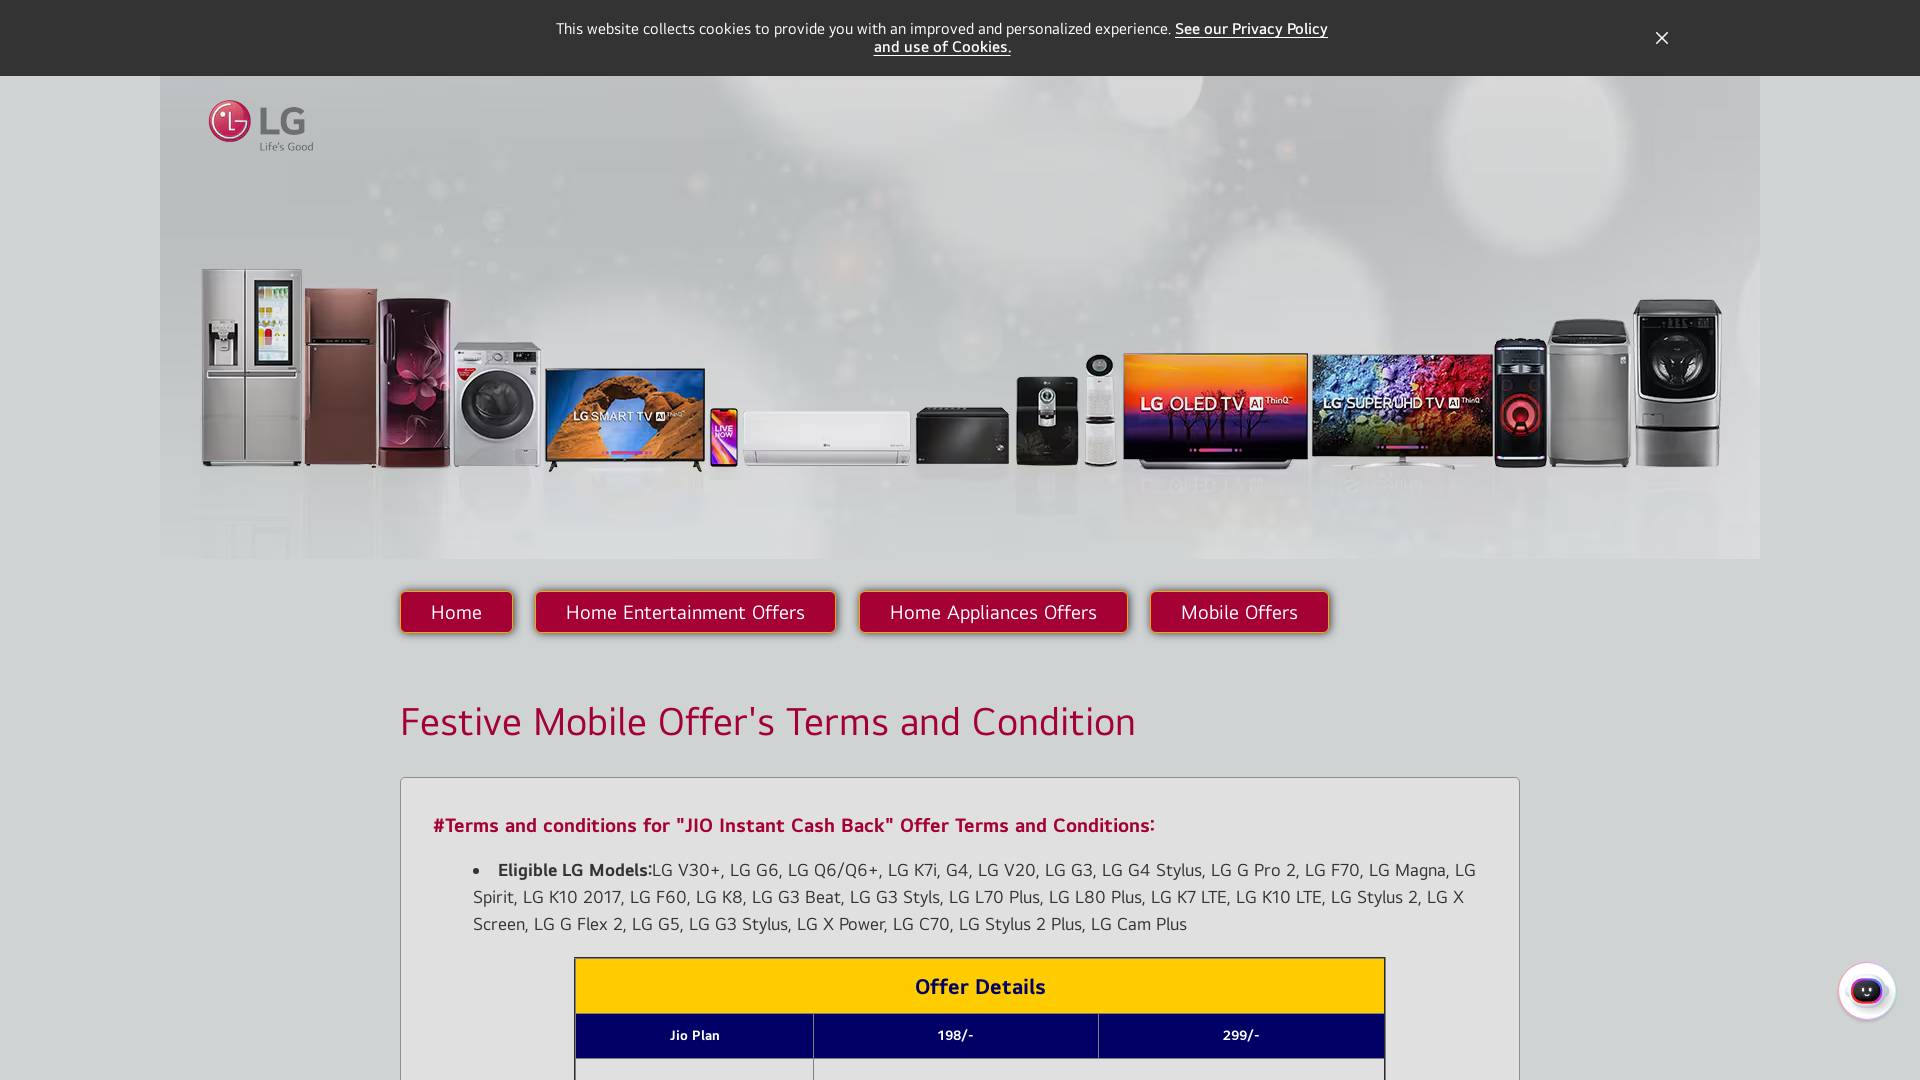